Navigates to Weather.gov, enters a zipcode in the search box, and submits to get local weather forecast information

Starting URL: http://weather.gov/

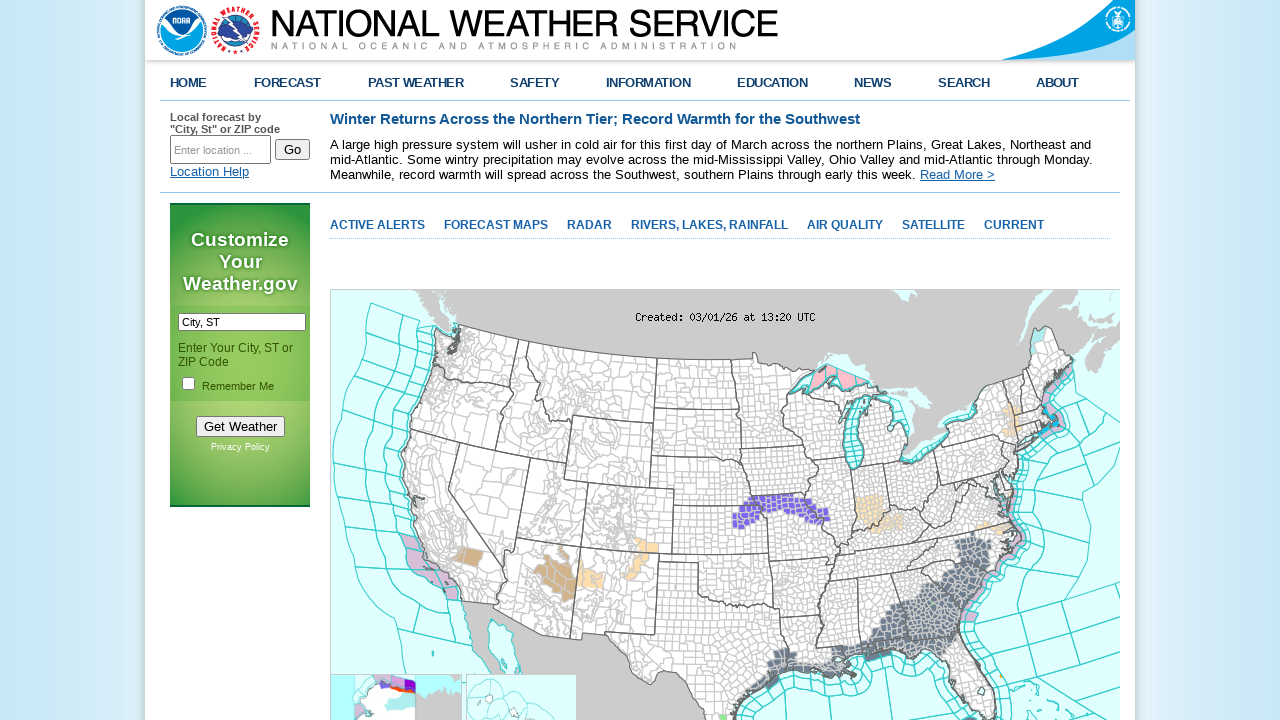

Clicked on the search input field to activate it at (220, 150) on input[name='inputstring']
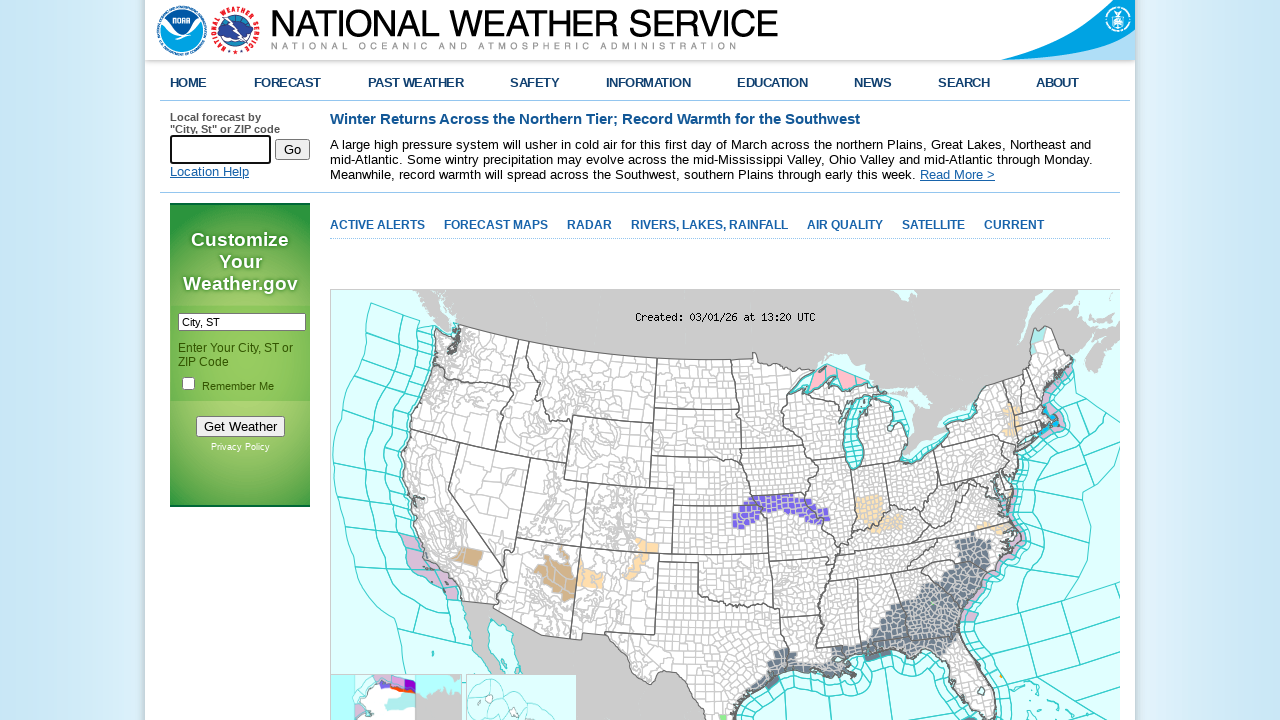

Entered zipcode '90210' in the search box on input[name='inputstring']
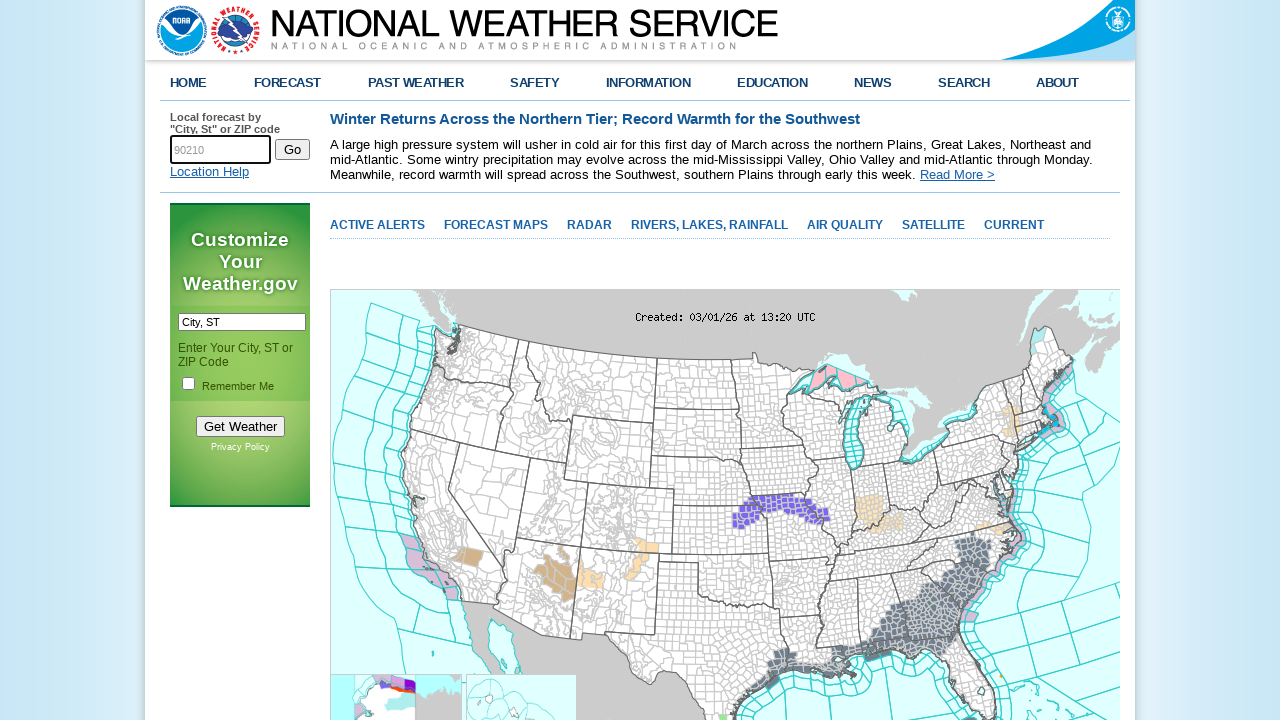

Waited for autocomplete suggestions to appear
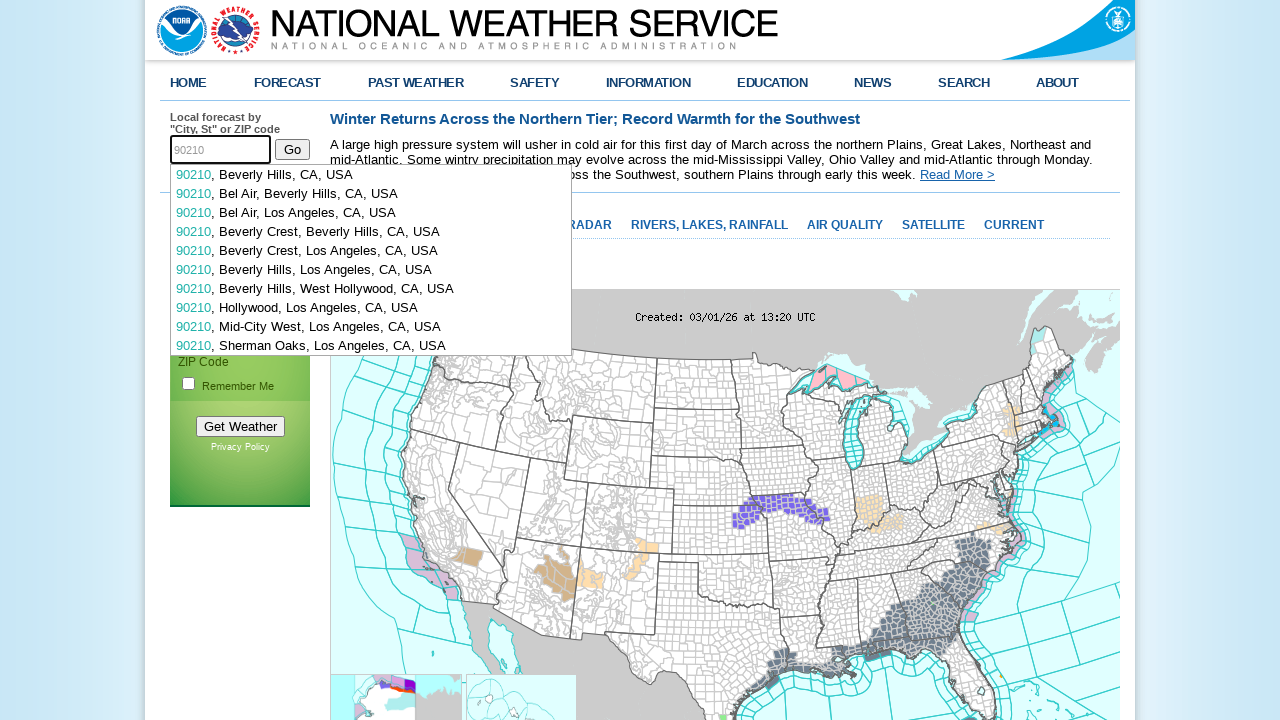

Clicked the search/Go button to submit the zipcode at (292, 149) on input[name='btnSearch']
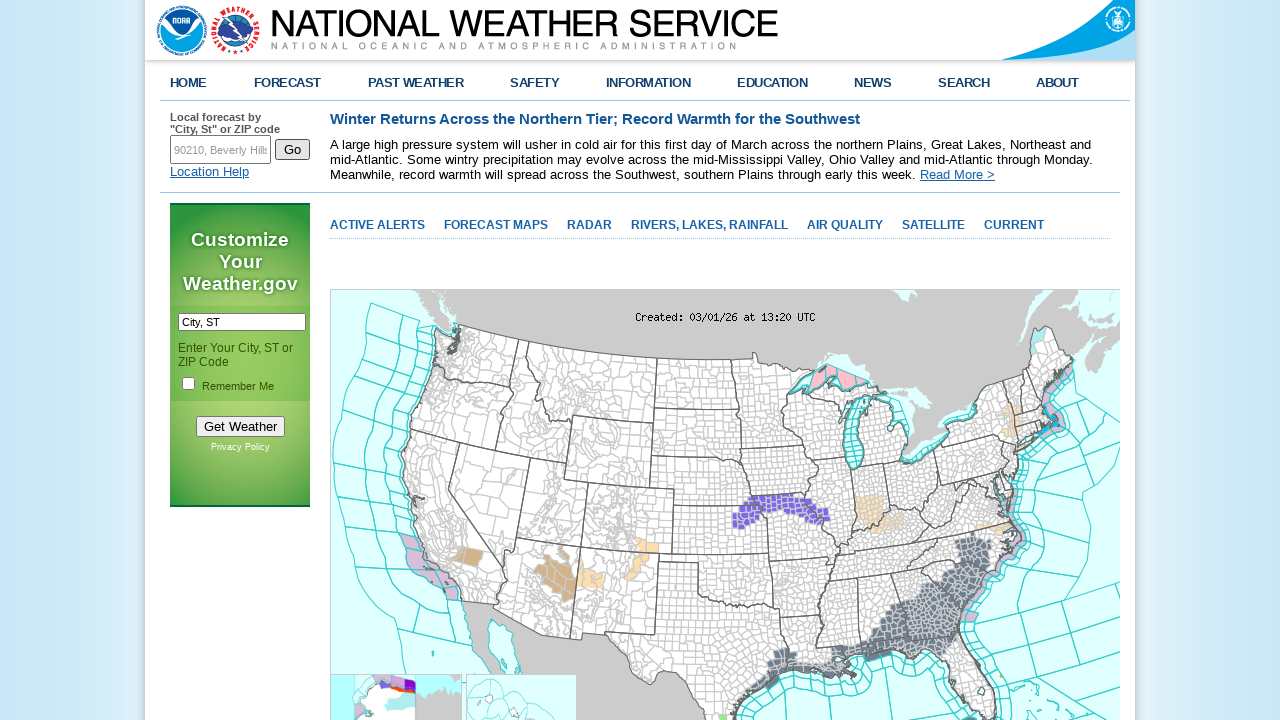

Waited for weather forecast results page to load
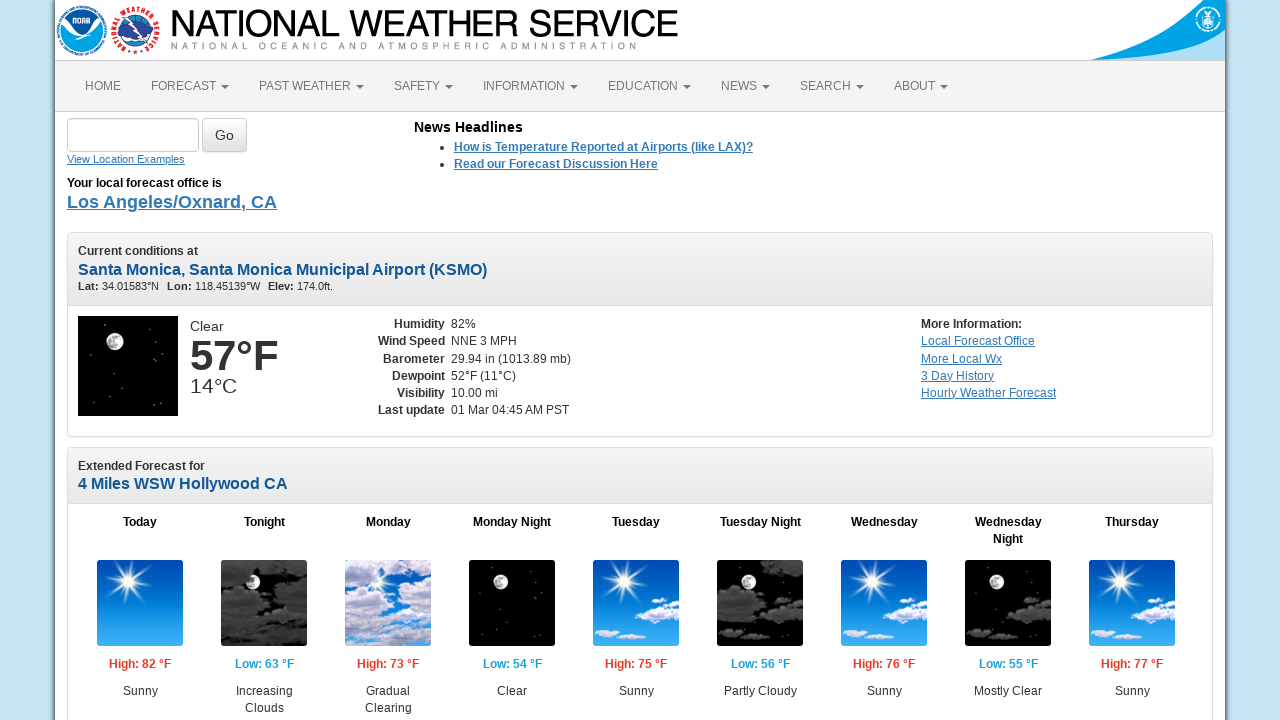

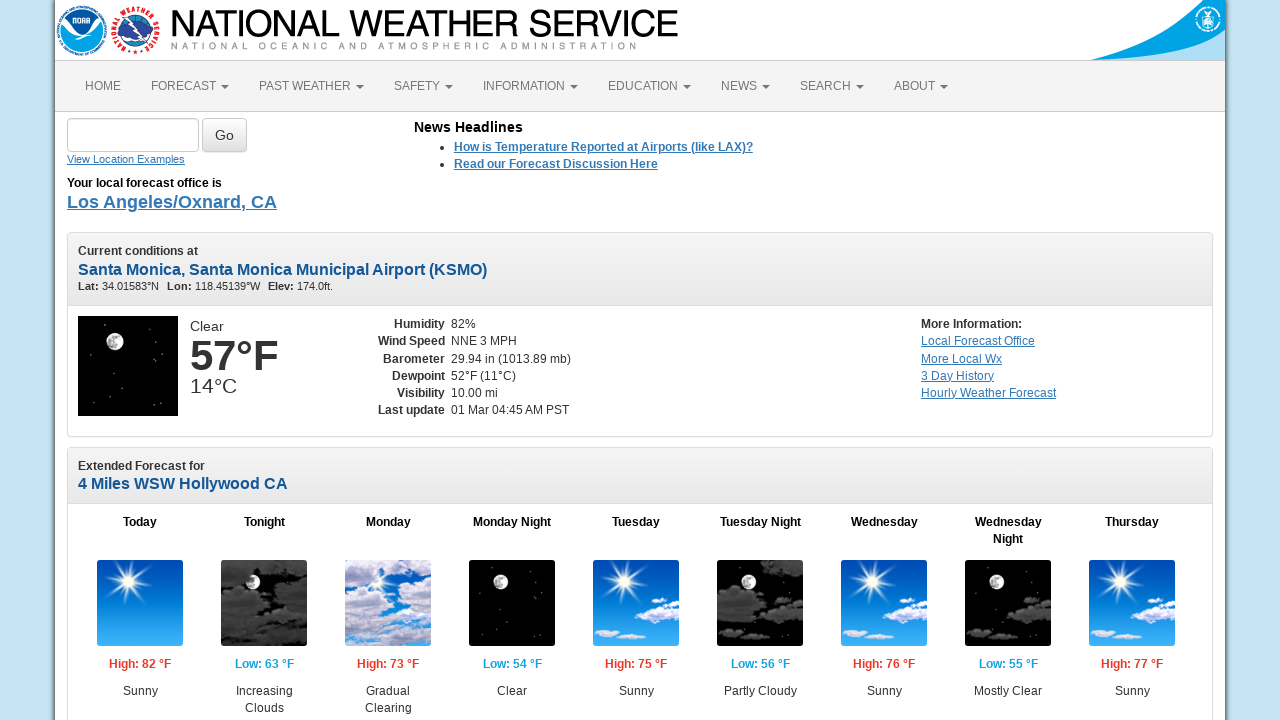